Tests Cassini Technologies homepage by verifying key headings and links are visible

Starting URL: https://www.cassini-technologies.com/

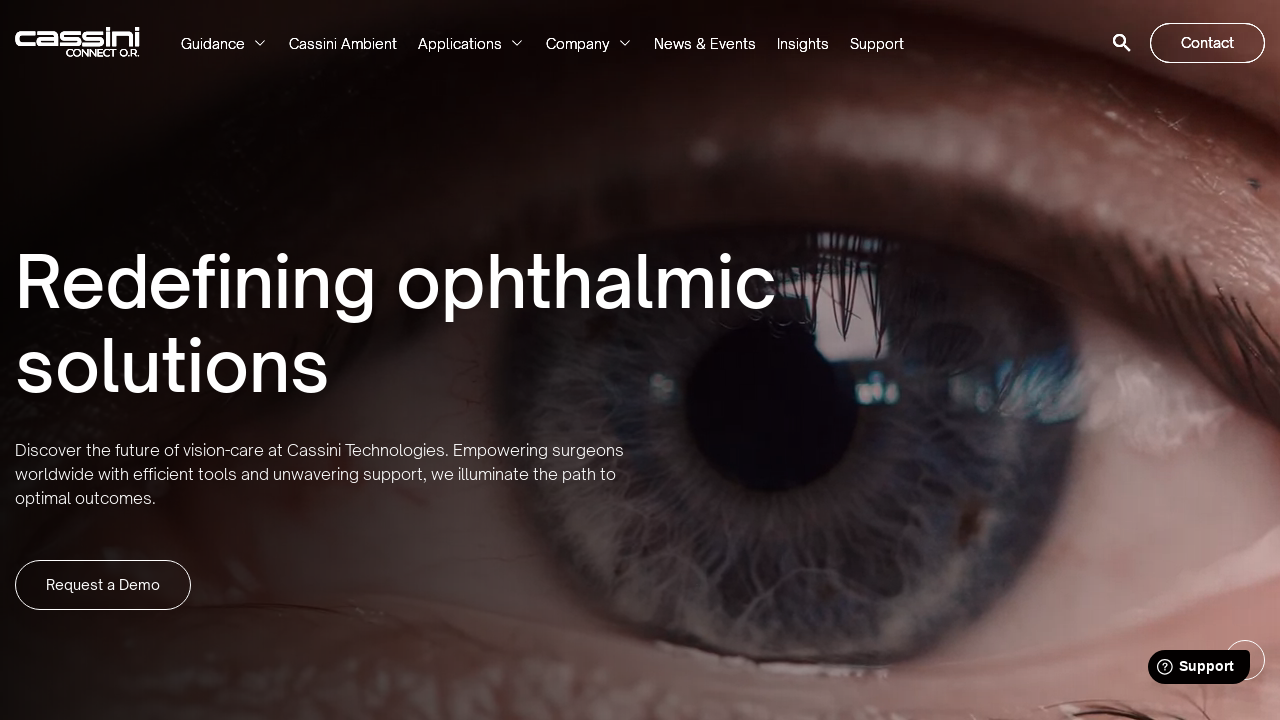

Verified 'Redefining ophthalmic' heading is visible
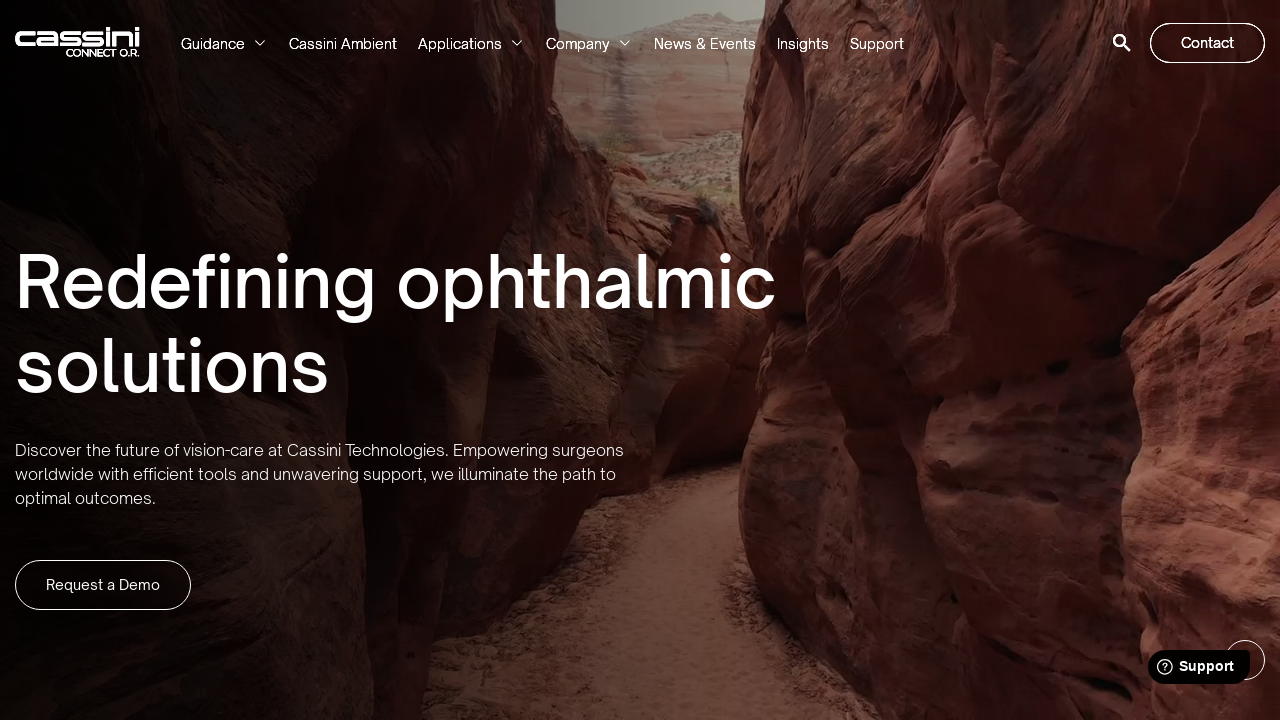

Verified 'Discover the future of vision' text is visible
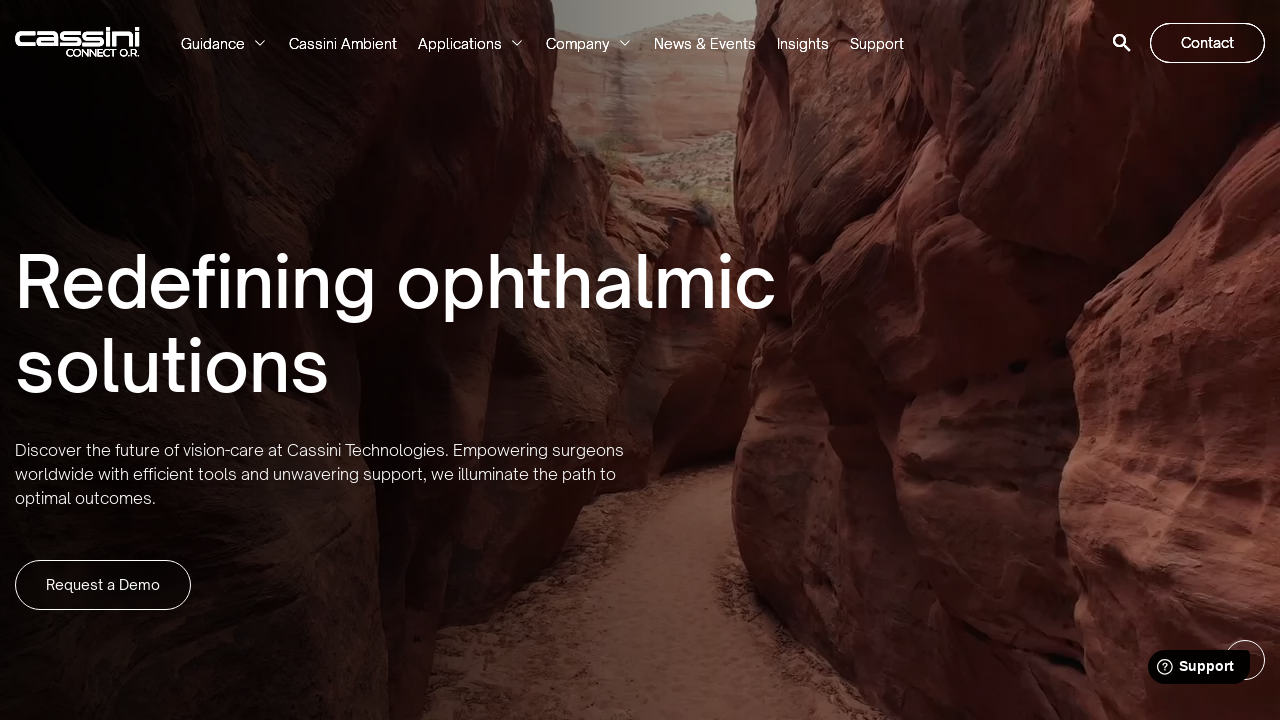

Verified 'Request a Demo' link is visible
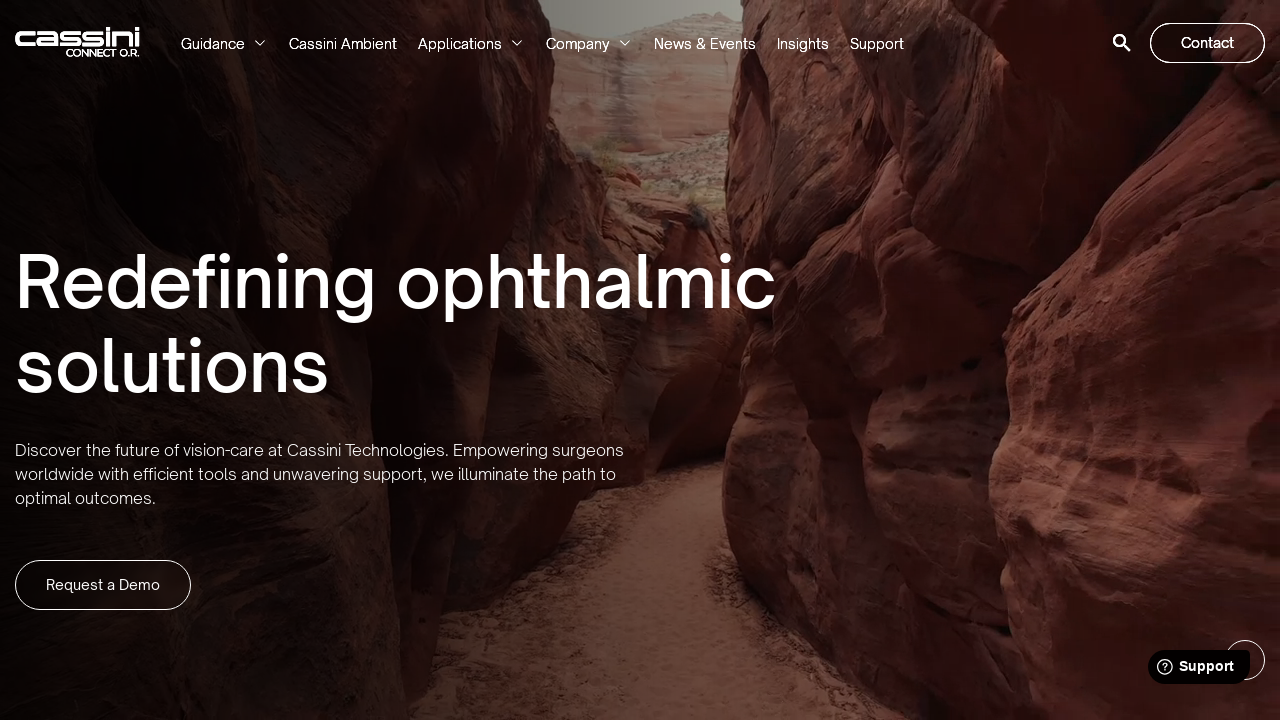

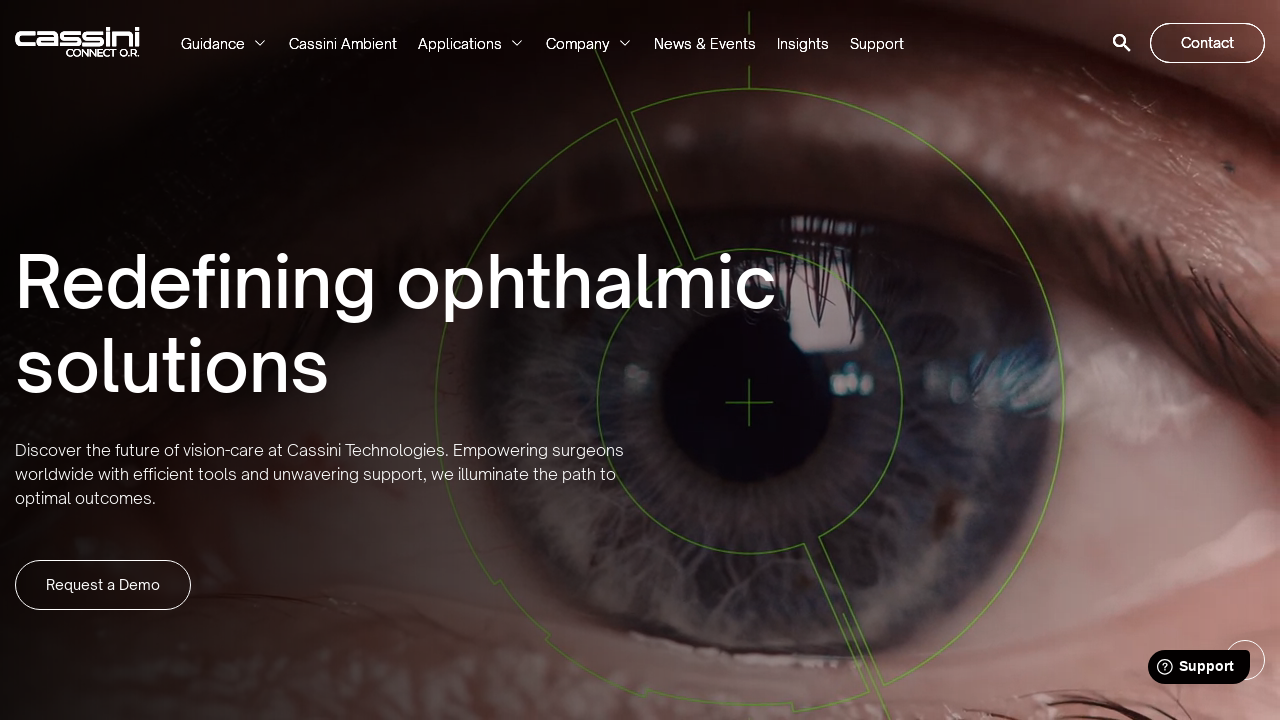